Opens the Flipkart homepage, retrieves and verifies the page URL and title, then maximizes the browser window.

Starting URL: https://www.flipkart.com

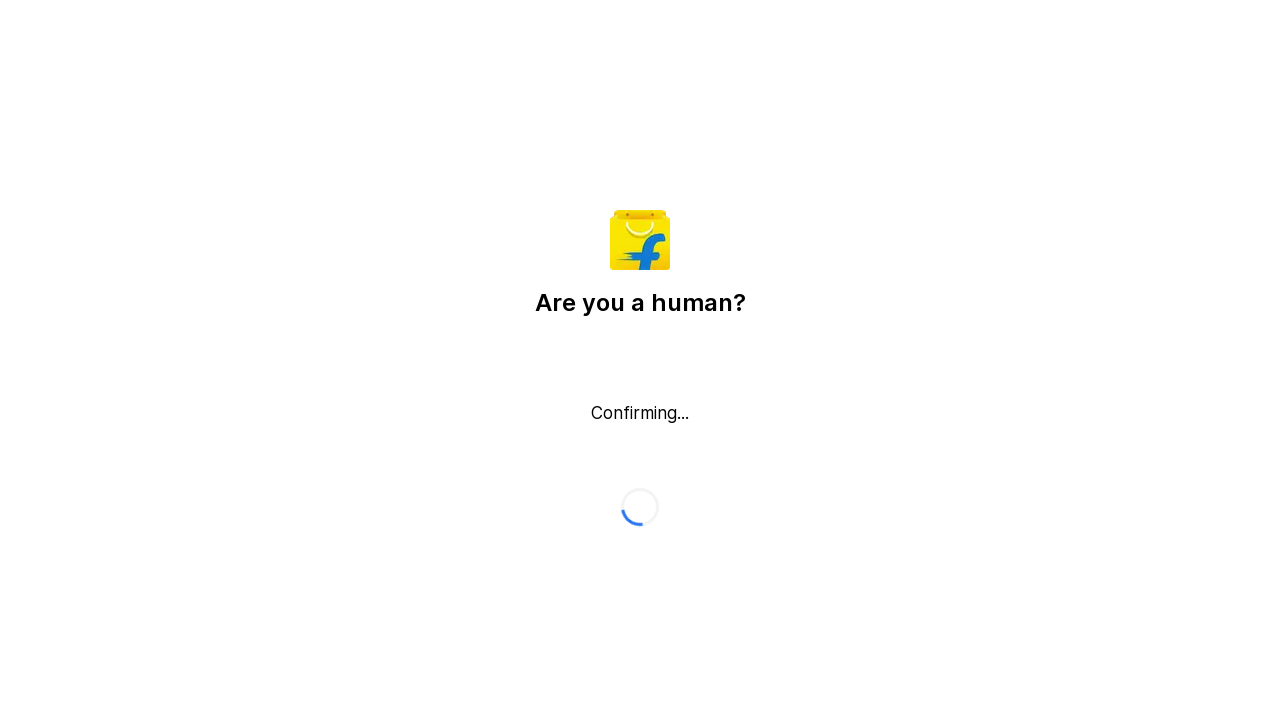

Page loaded - domcontentloaded state reached
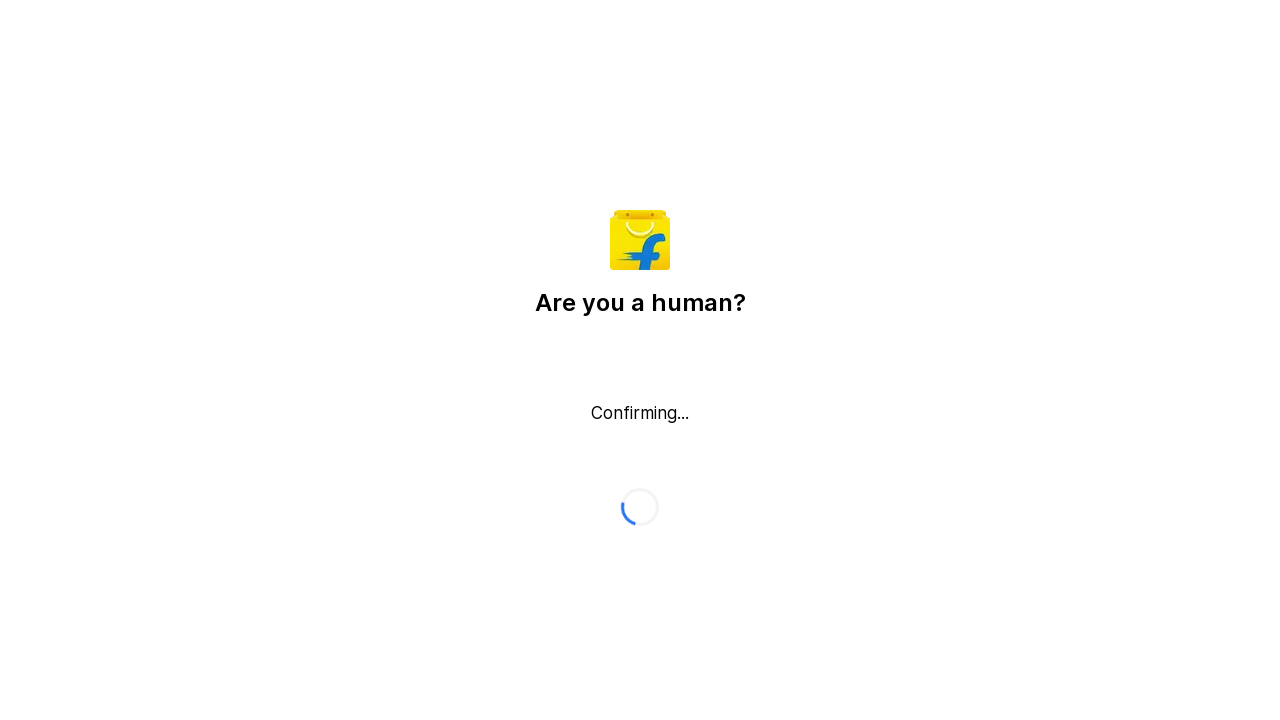

Retrieved page URL: https://www.flipkart.com/
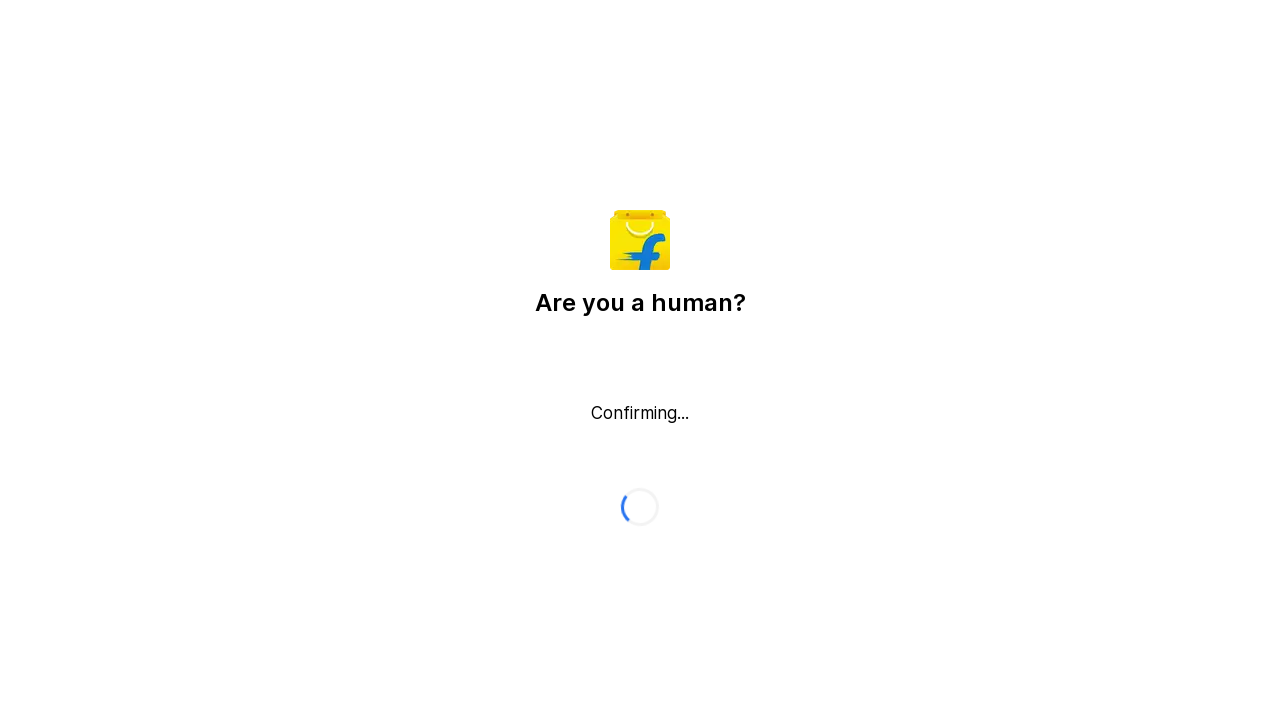

Retrieved page title: Flipkart reCAPTCHA
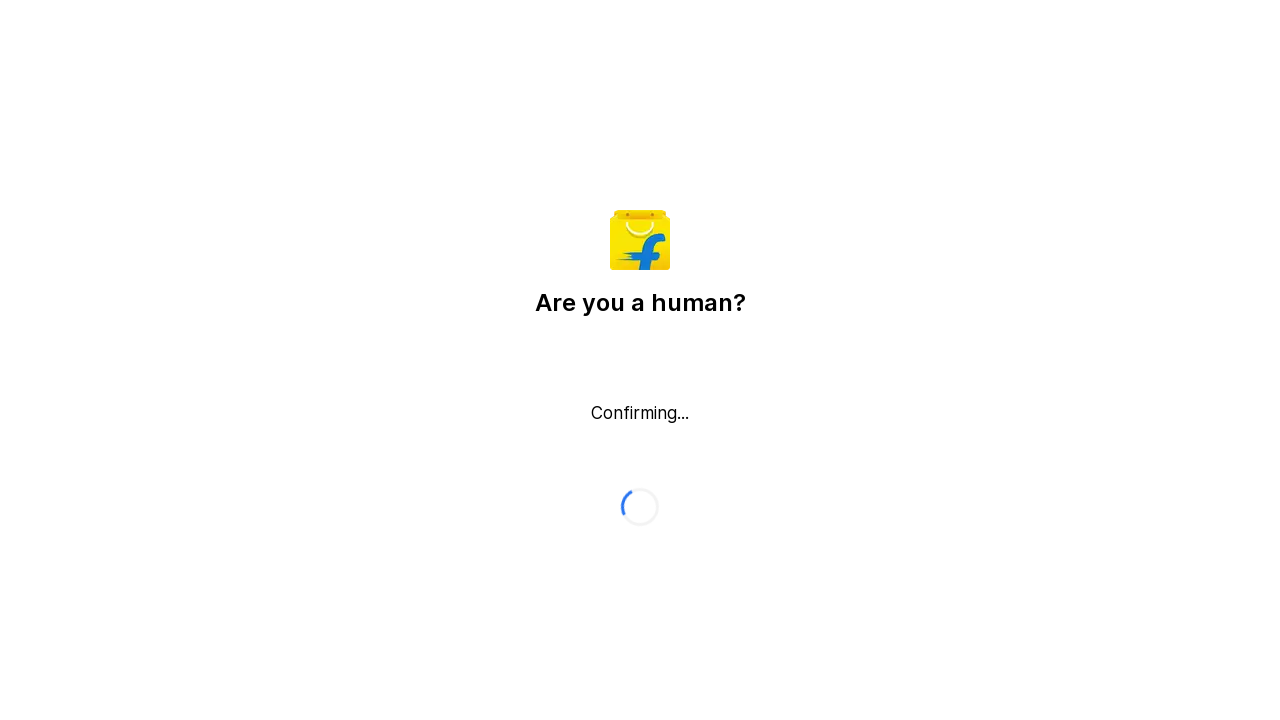

Browser window maximized to 1920x1080 viewport
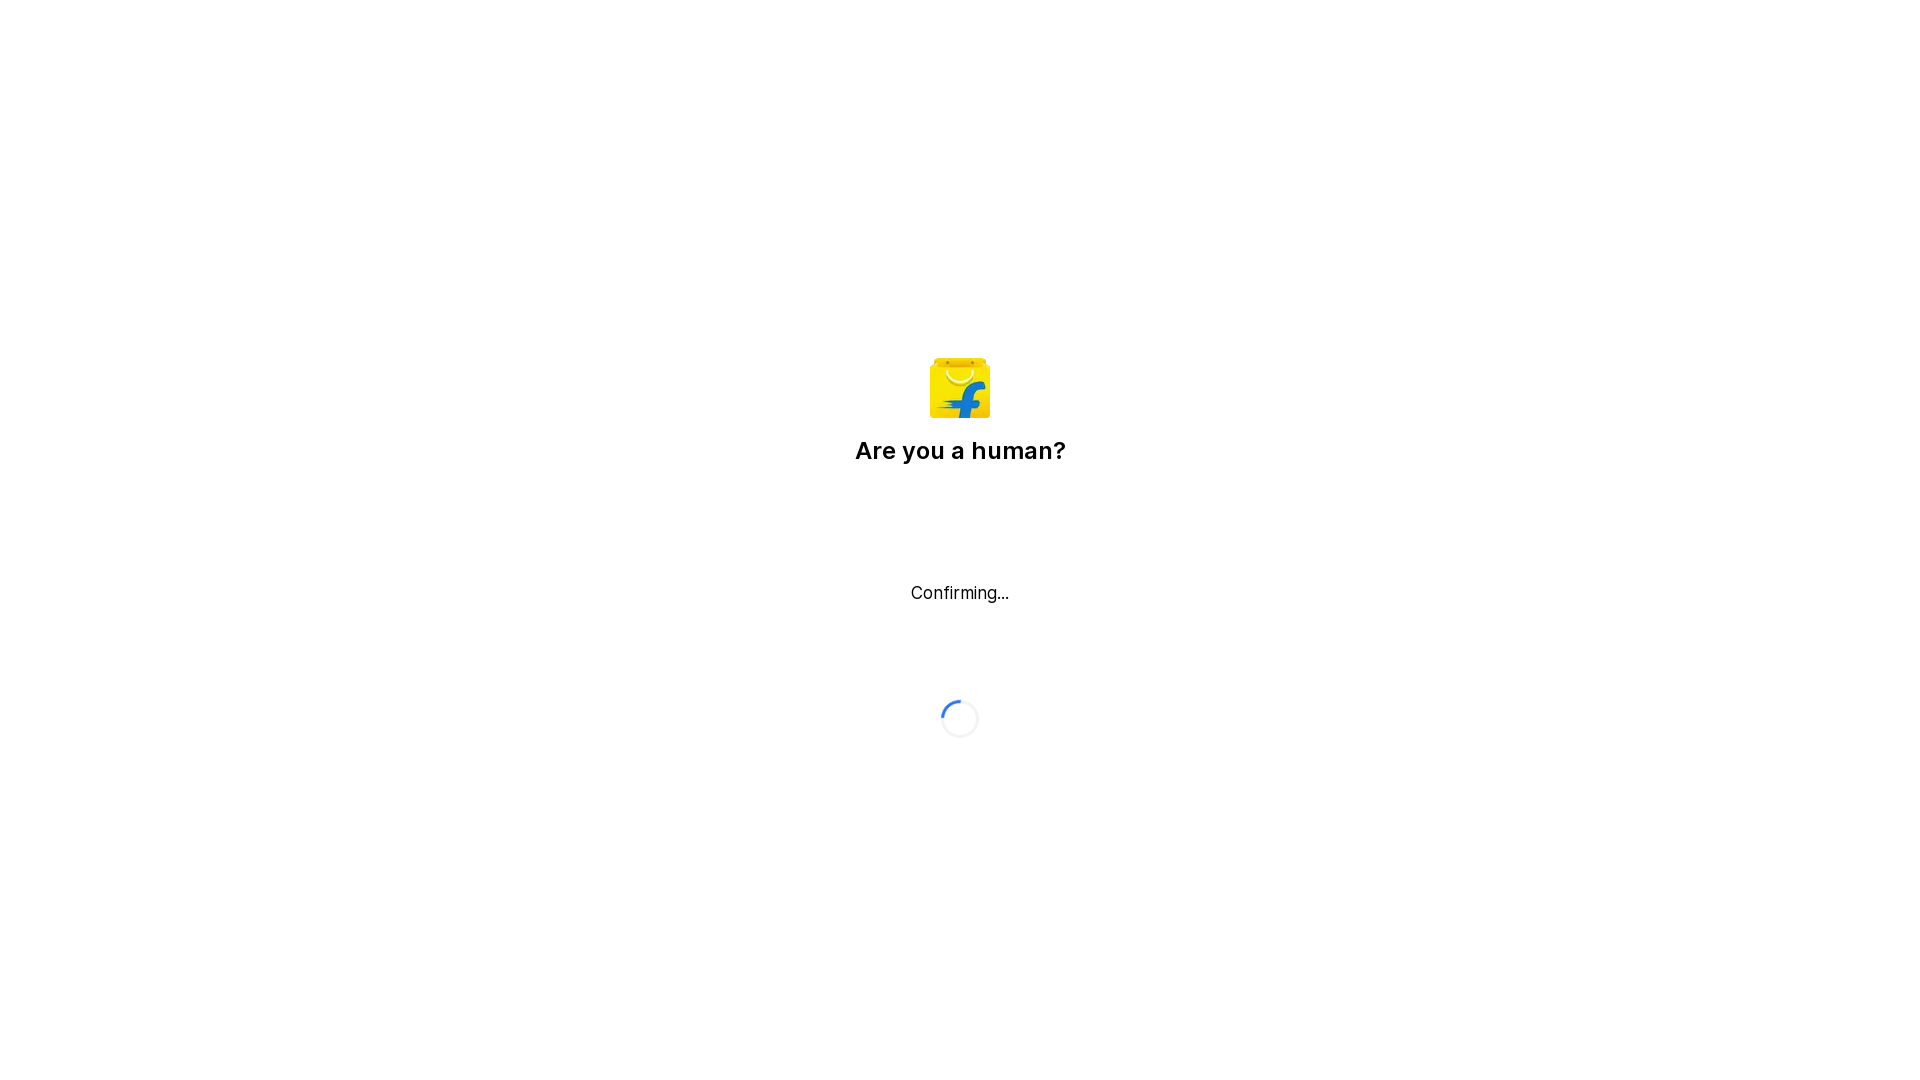

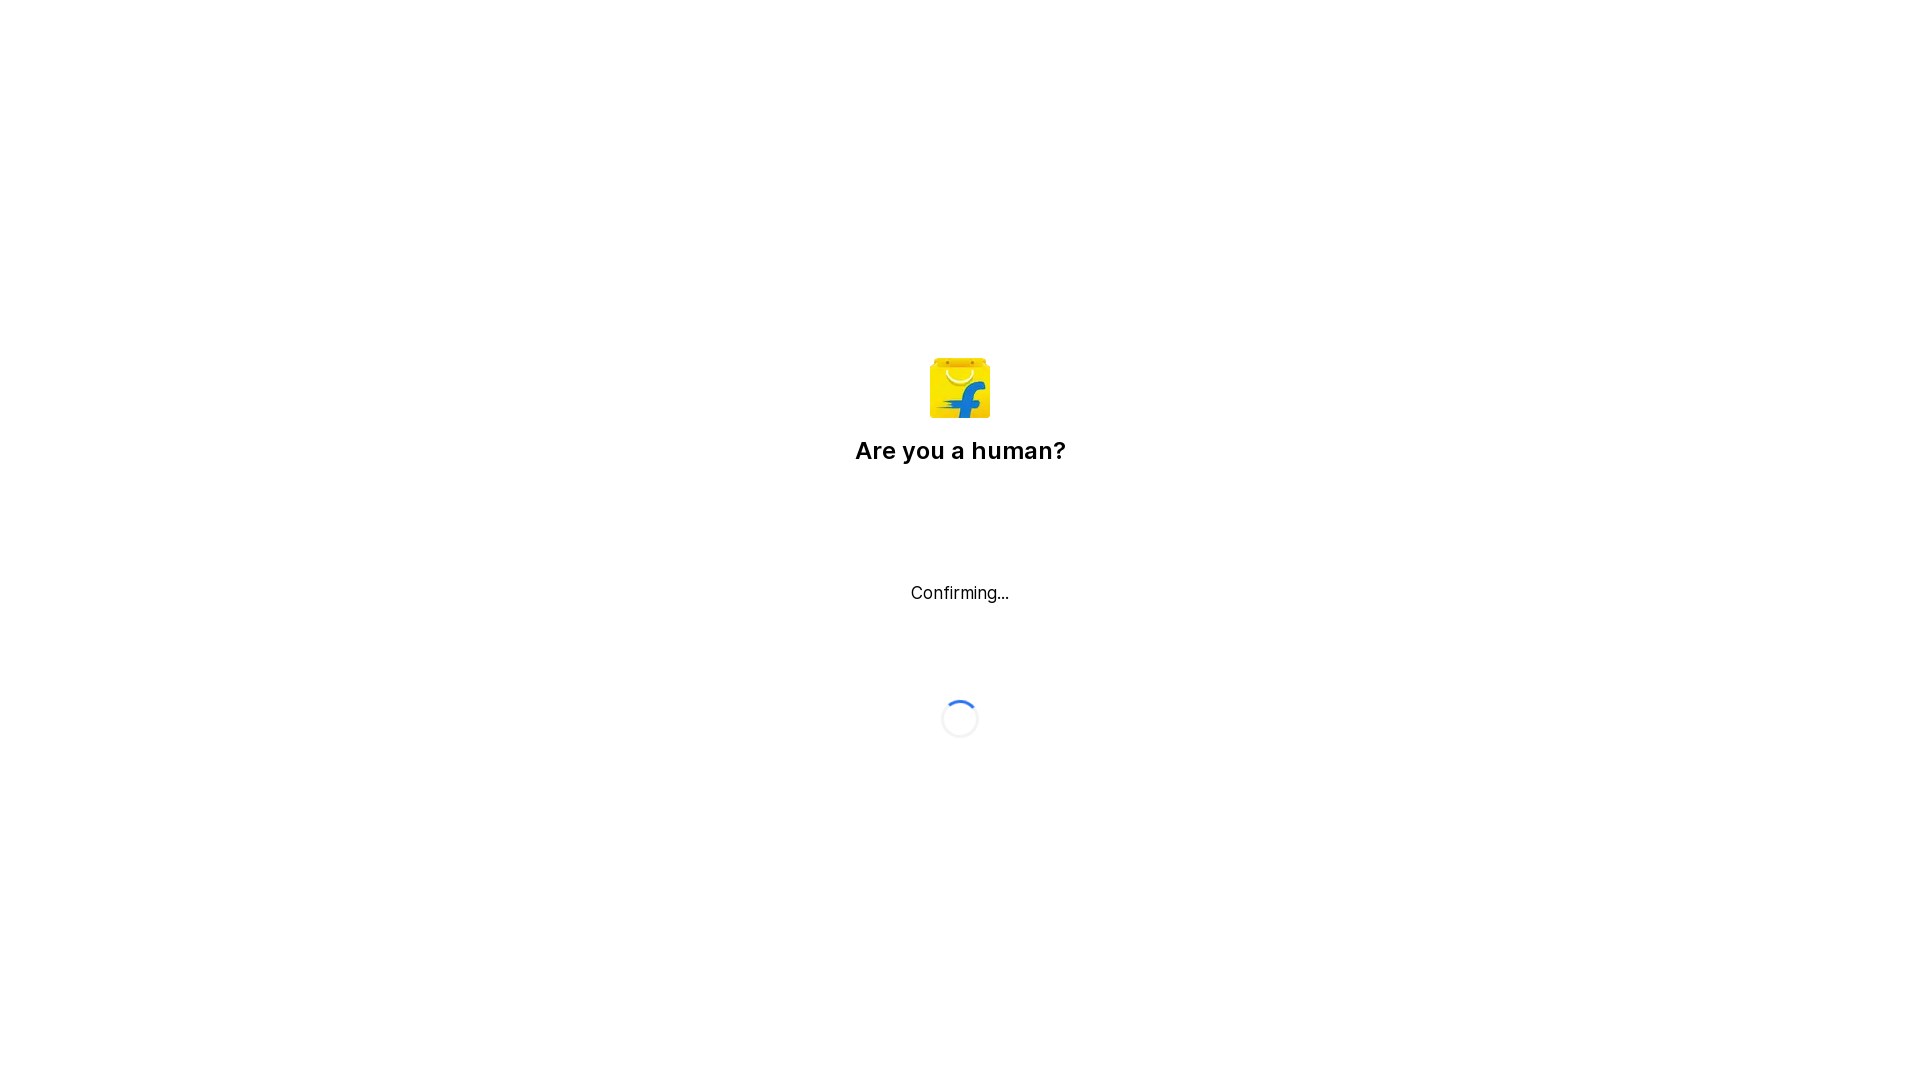